Tests removing a product from the cart by first adding Sony vaio i5 laptop to cart, then navigating to cart and deleting the item

Starting URL: https://www.demoblaze.com/

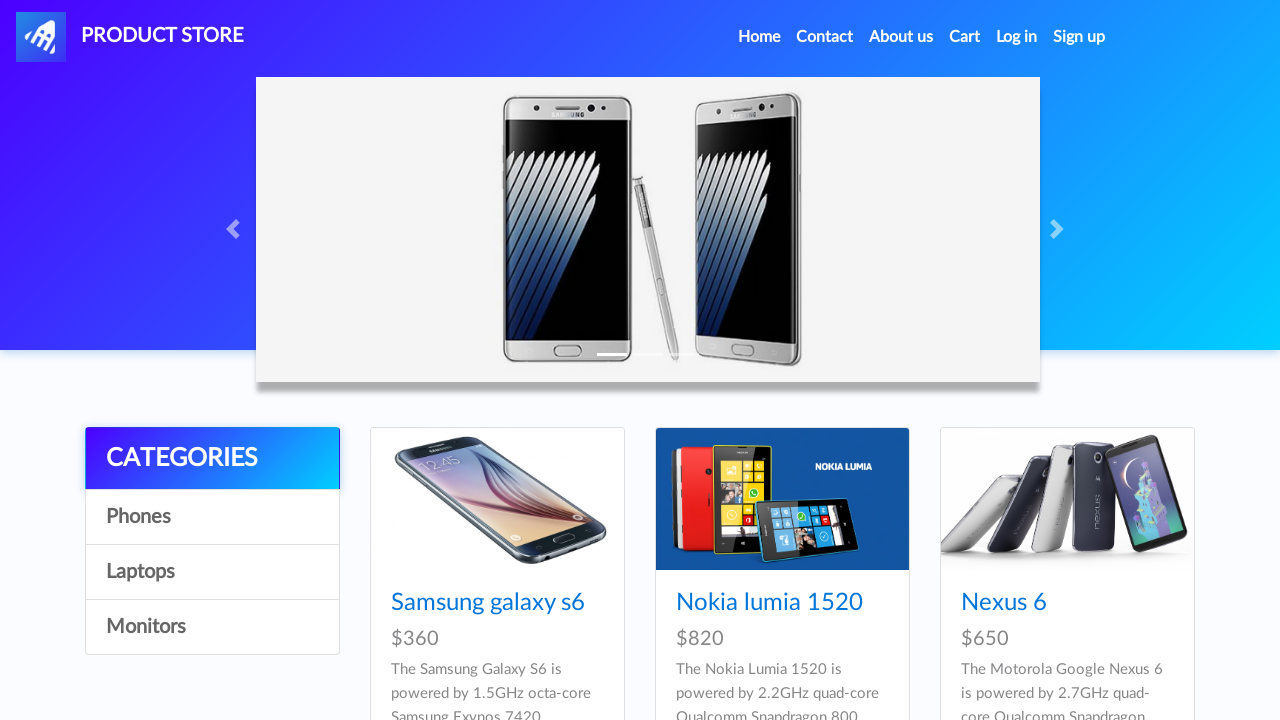

Set up dialog handler for alerts
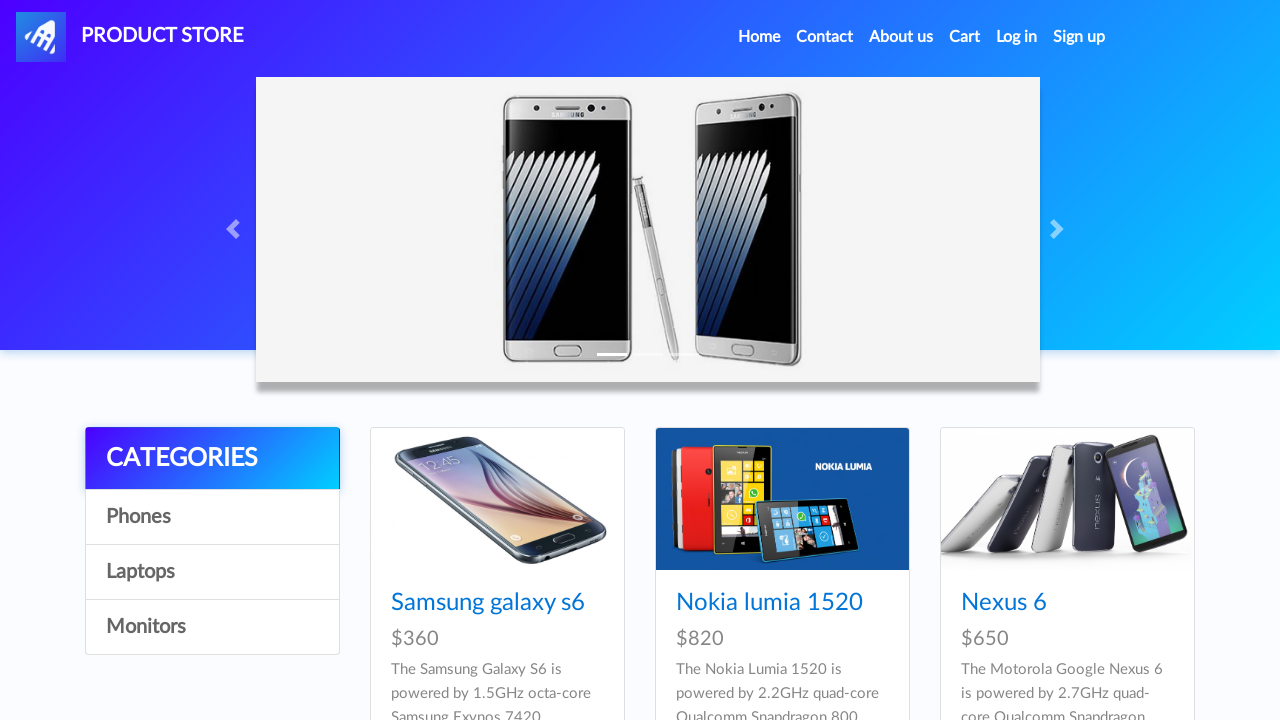

Clicked on Laptops category at (212, 572) on text=Laptops
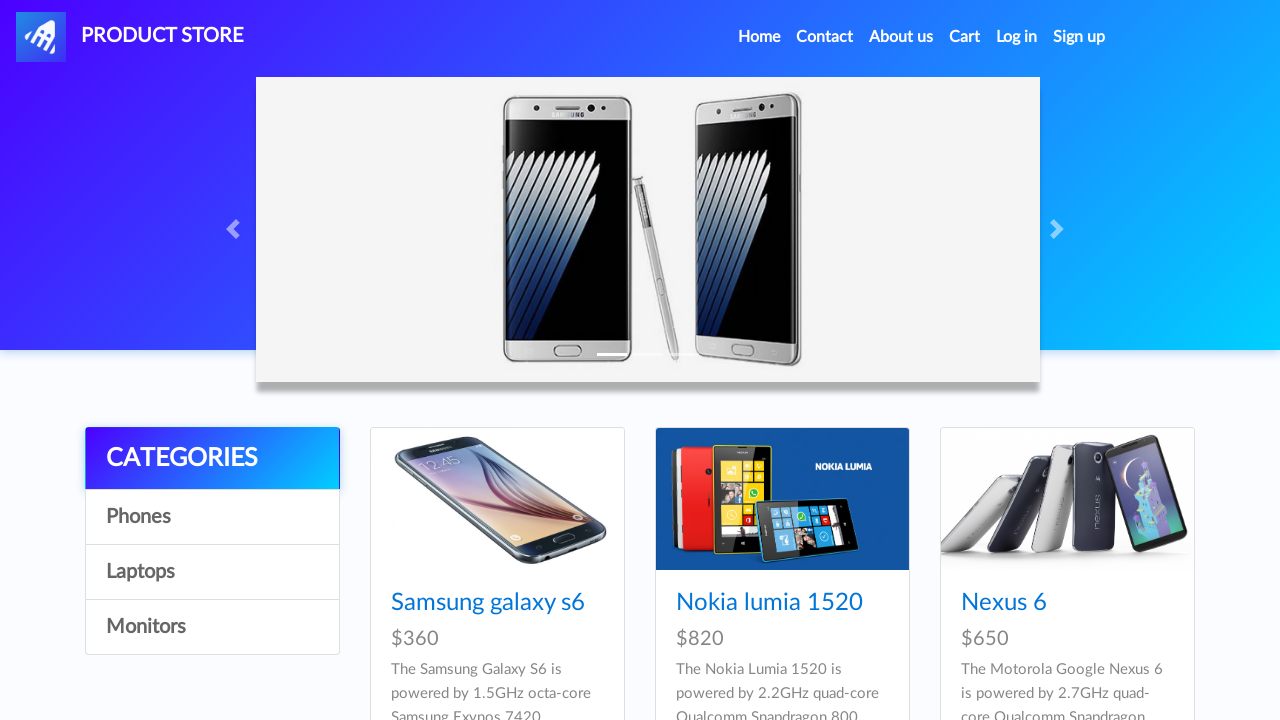

Sony vaio i5 product appeared on page
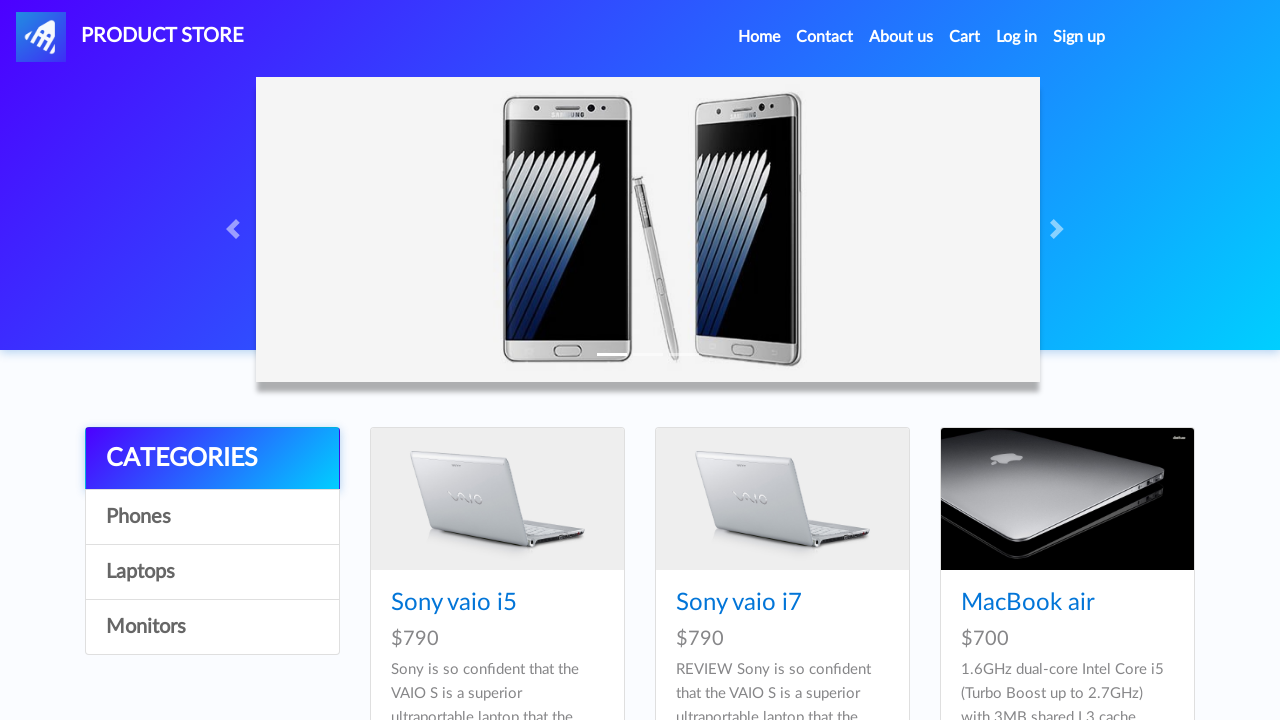

Clicked on Sony vaio i5 product at (454, 603) on text=Sony vaio i5
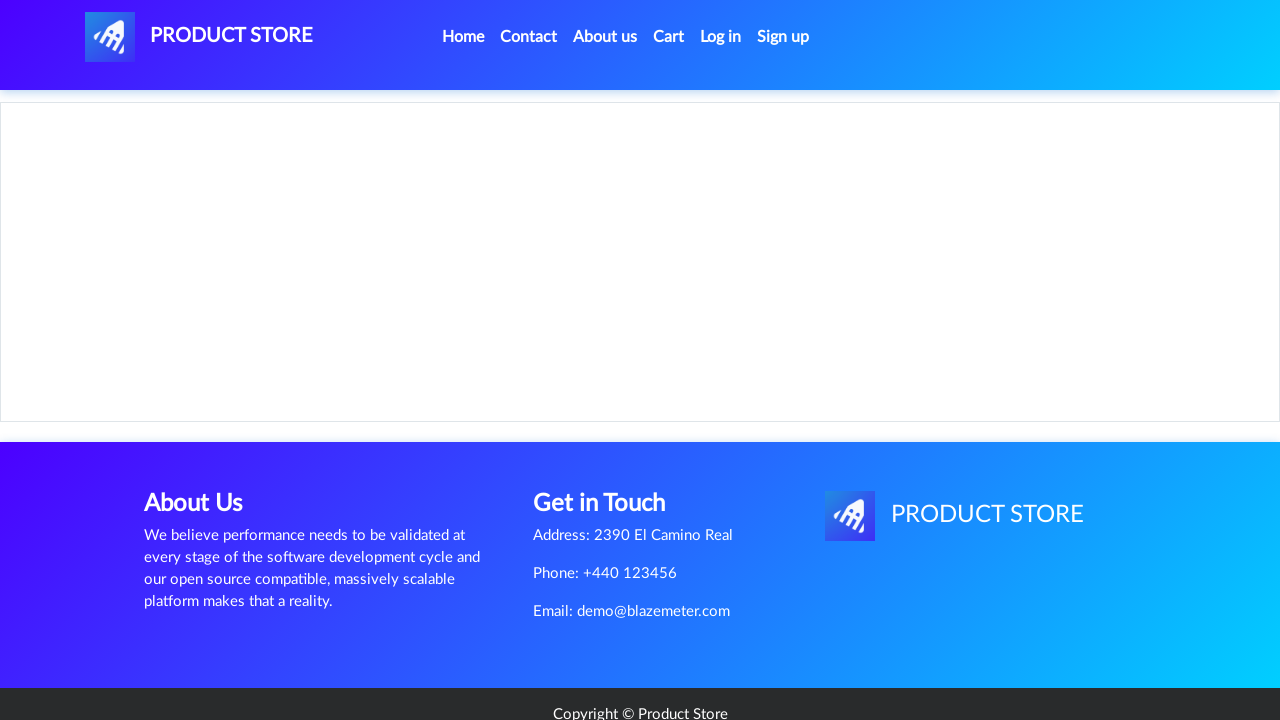

Product page loaded with Add to cart button visible
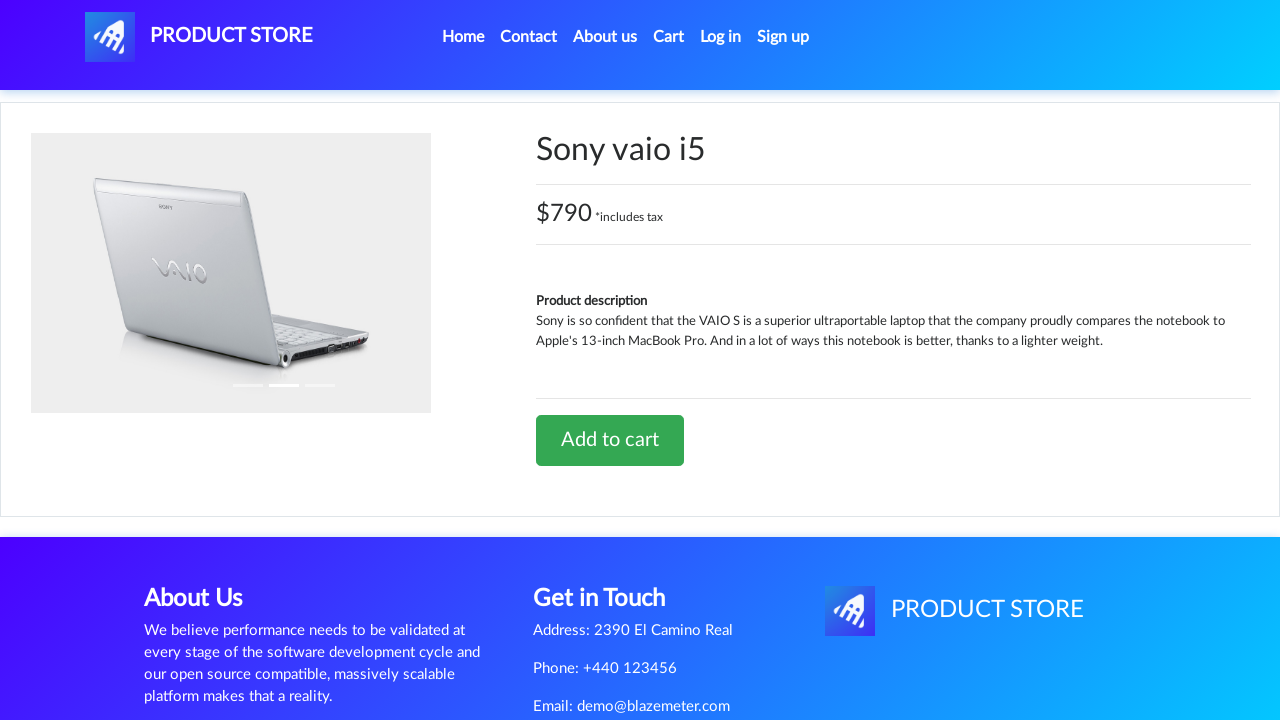

Clicked Add to cart button at (610, 440) on text=Add to cart
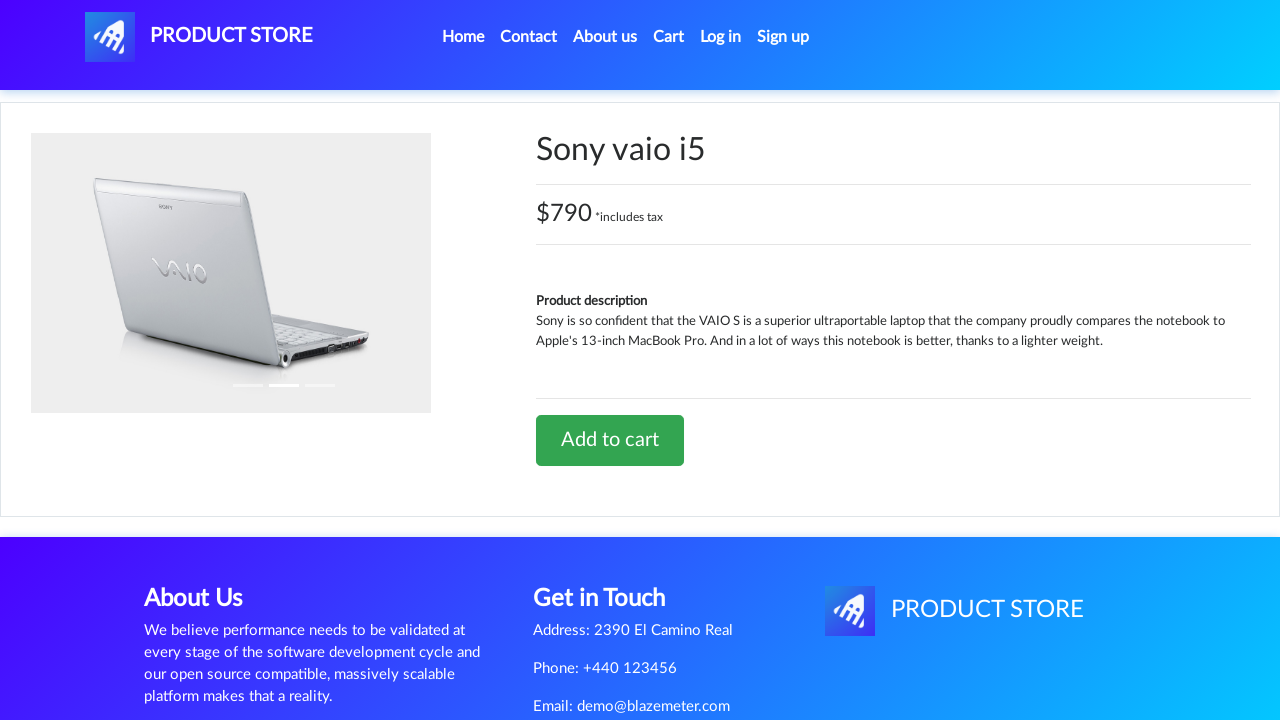

Waited for add to cart confirmation alert to be handled
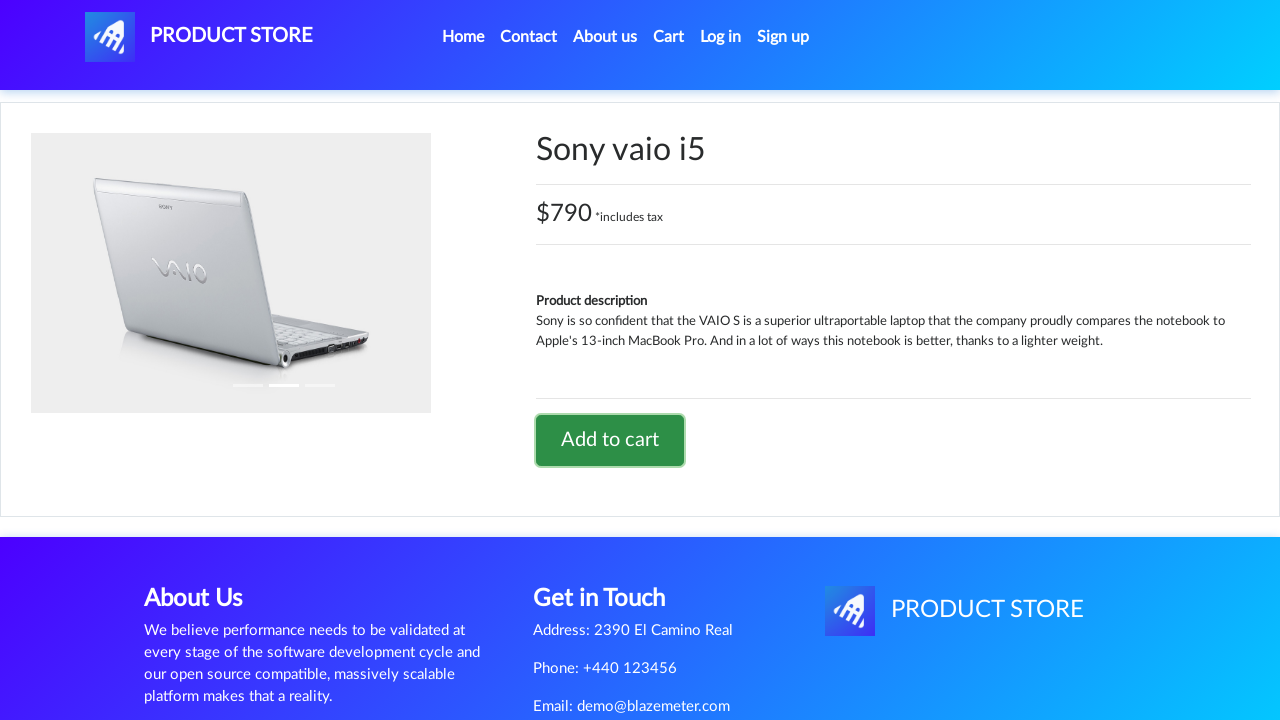

Clicked cart button to navigate to cart at (669, 37) on #cartur
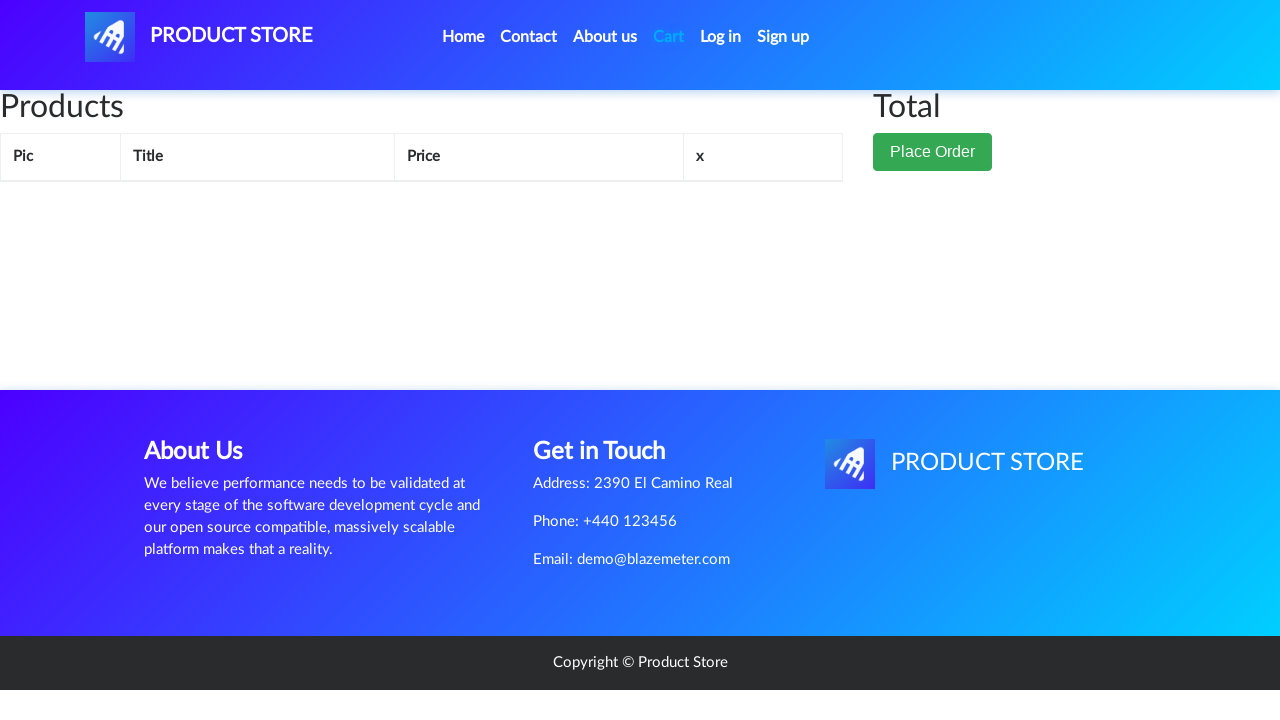

Cart loaded with Delete button visible
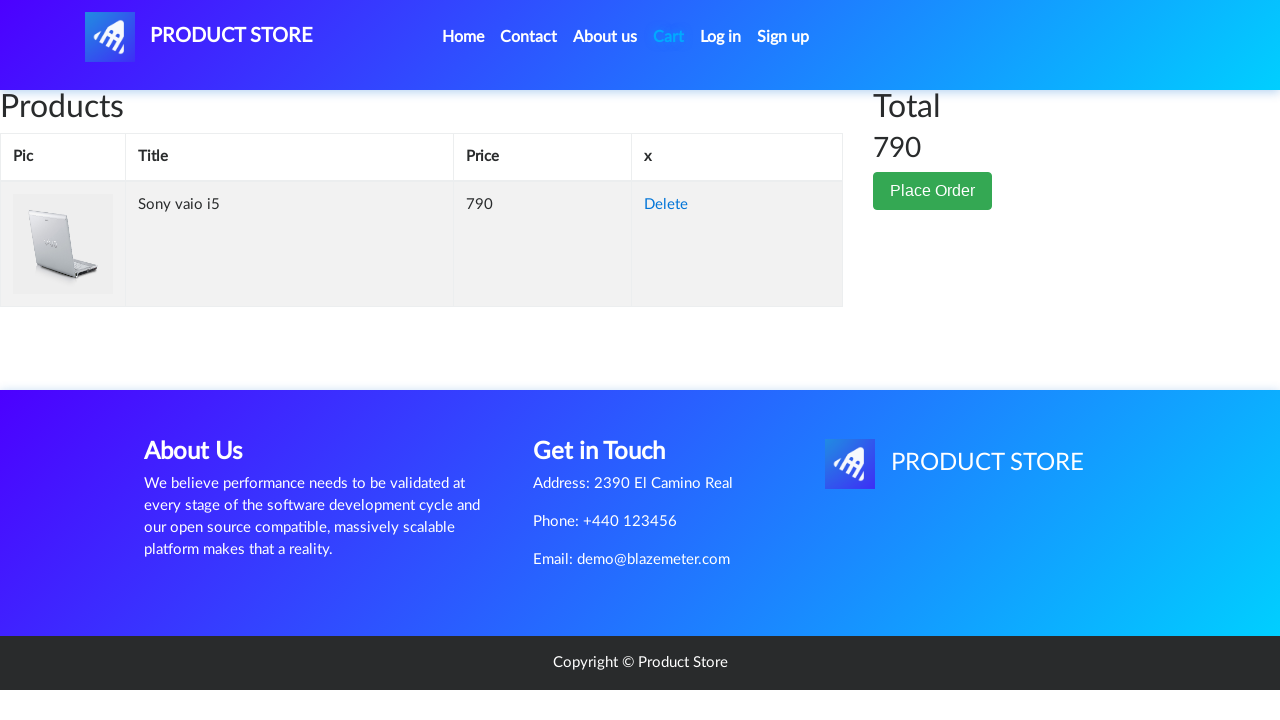

Clicked Delete button to remove product from cart at (666, 205) on text=Delete
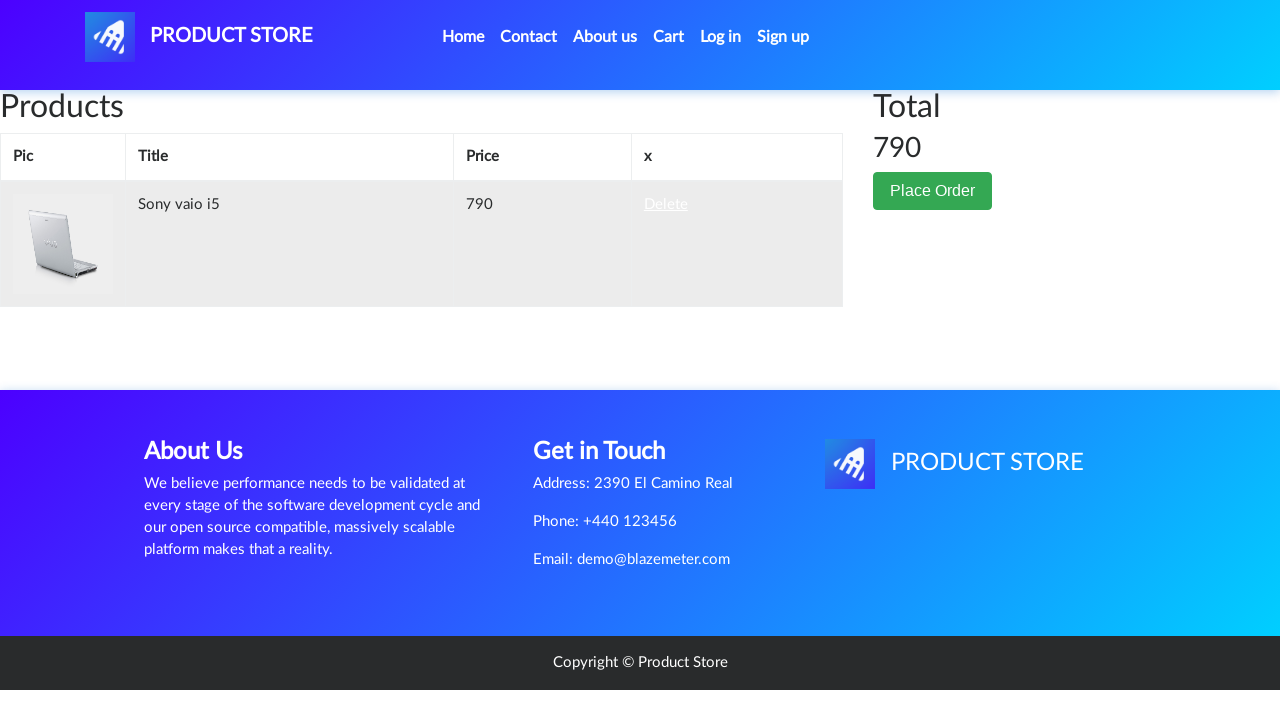

Waited for product to be removed from cart
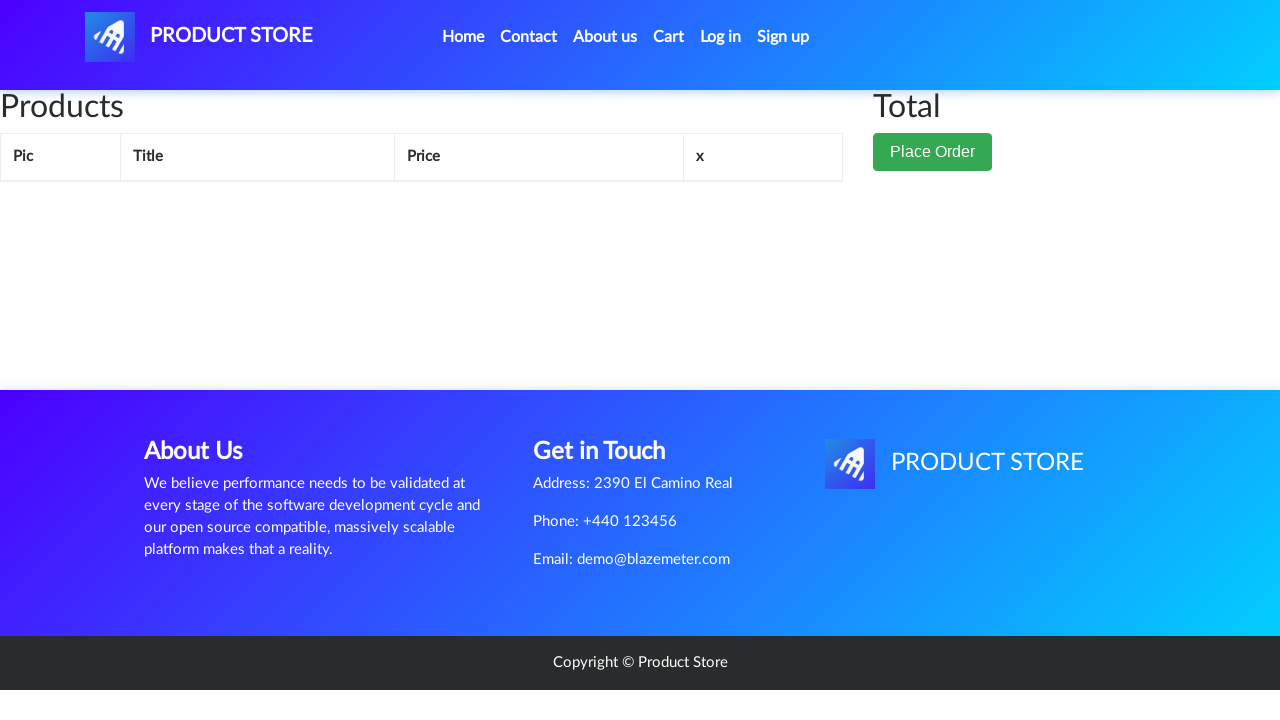

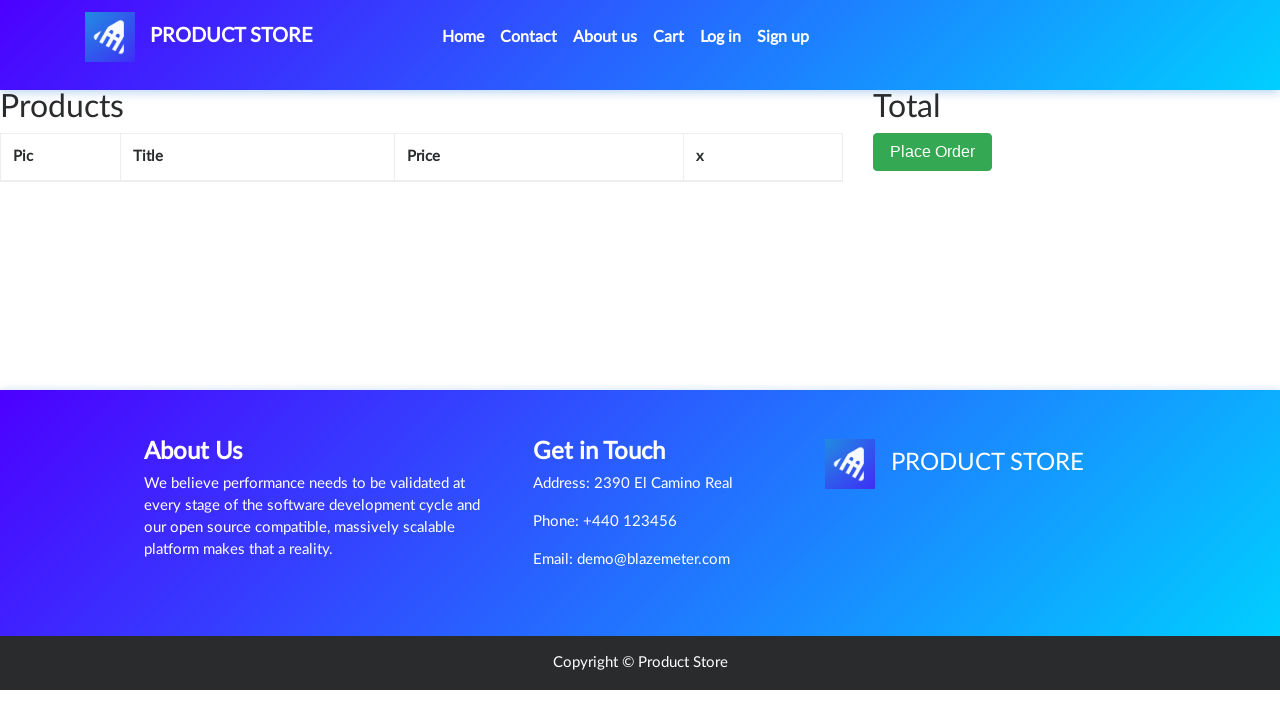